Tests dynamic controls page by interacting with a checkbox (selecting it if not selected) and enabling a disabled input field by clicking a button, then typing text into the enabled field.

Starting URL: https://the-internet.herokuapp.com/dynamic_controls

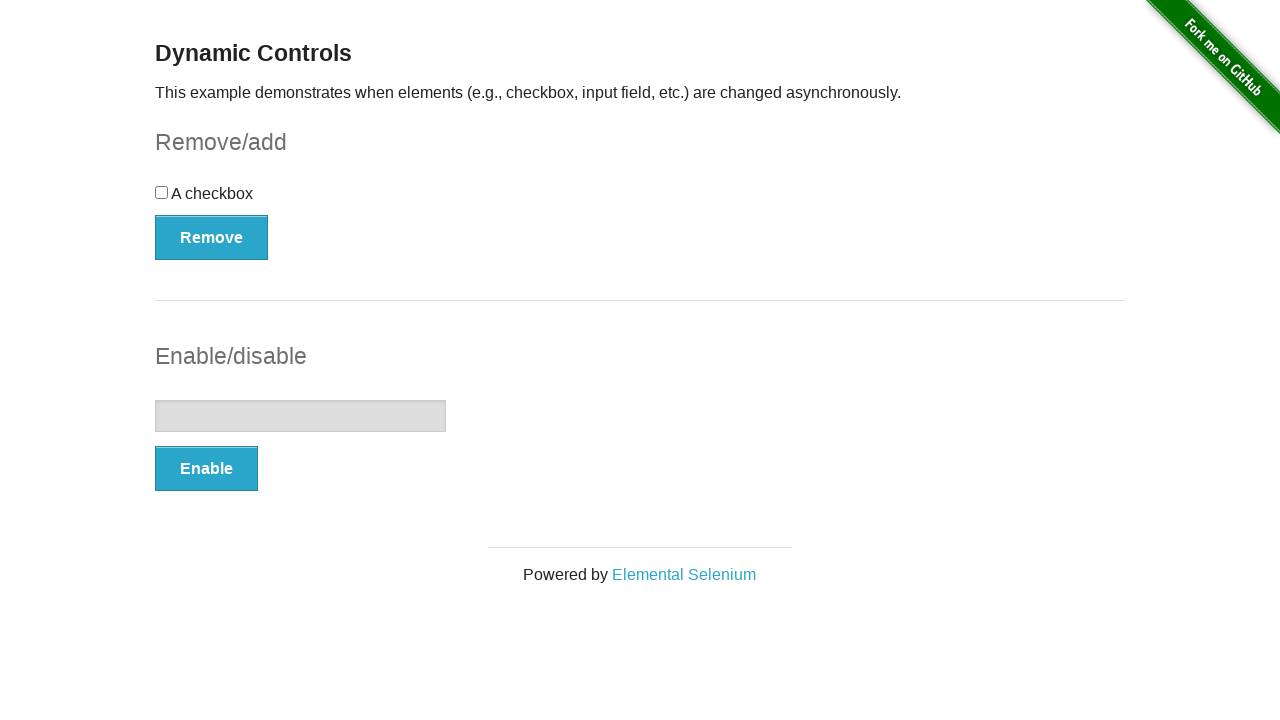

Clicked checkbox to select it at (162, 192) on #checkbox-example input[type='checkbox']
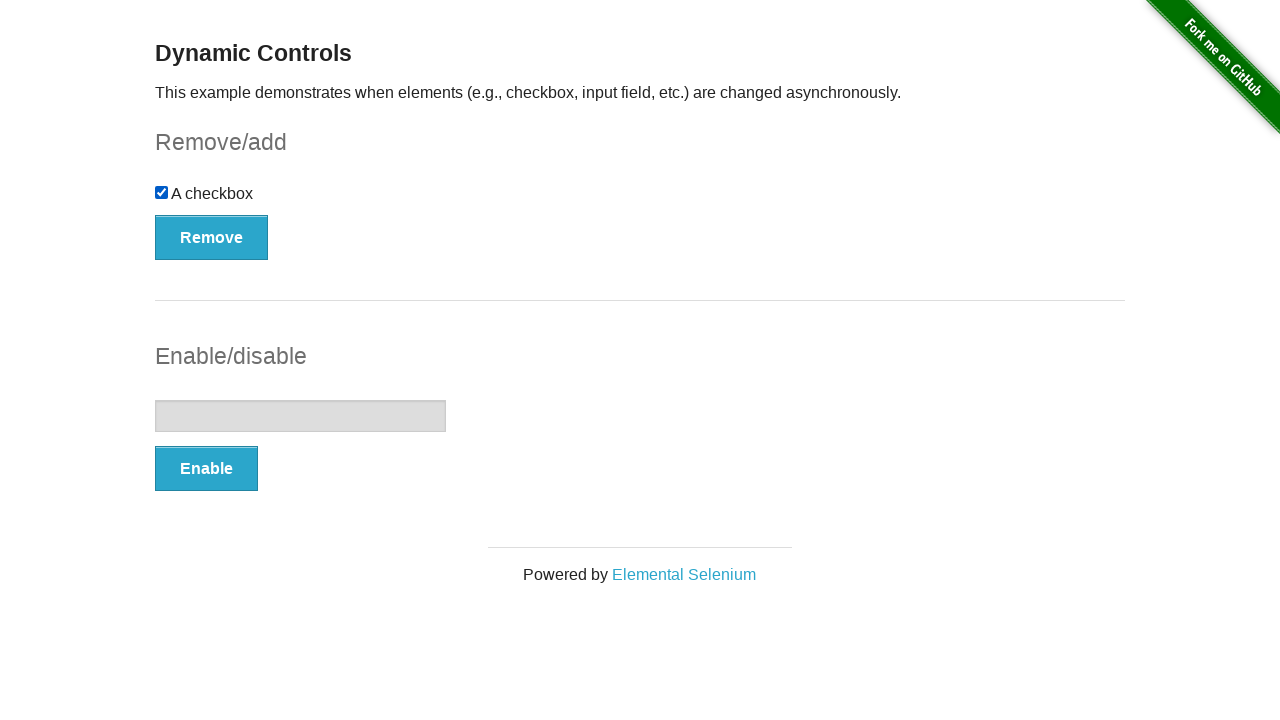

Clicked Enable button to enable input field at (206, 469) on #input-example button
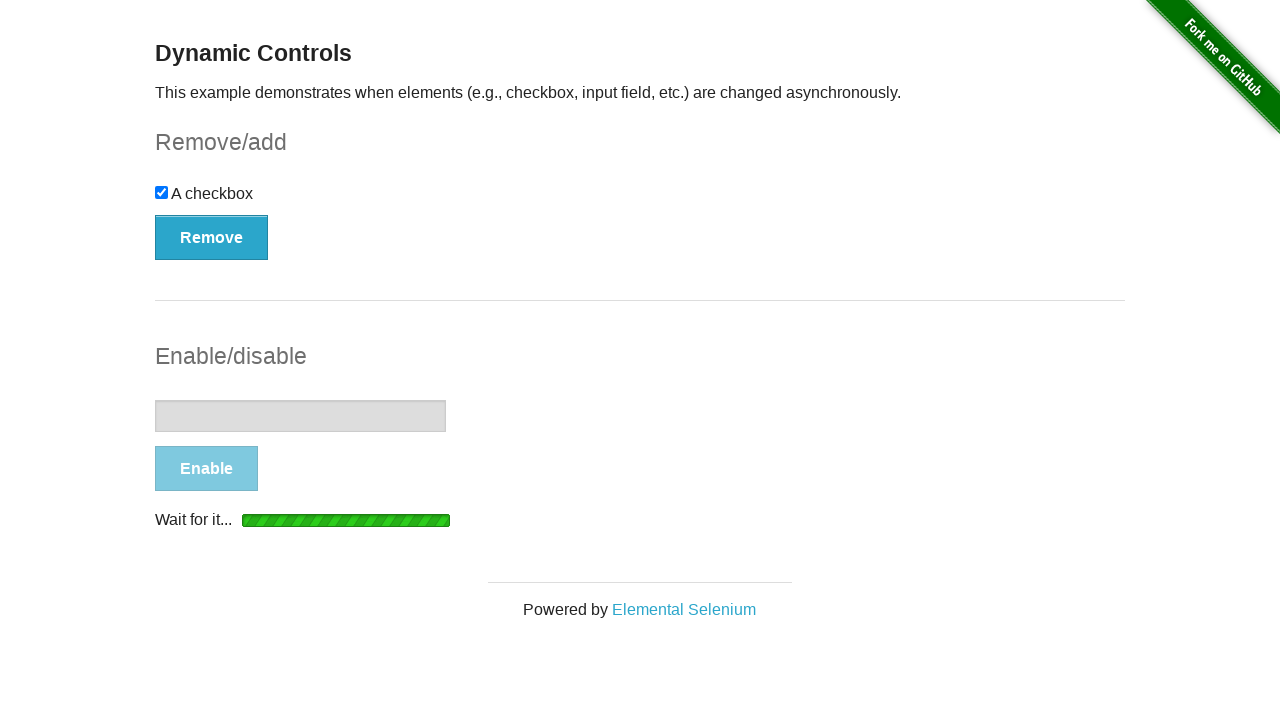

Input field is now enabled and ready for input
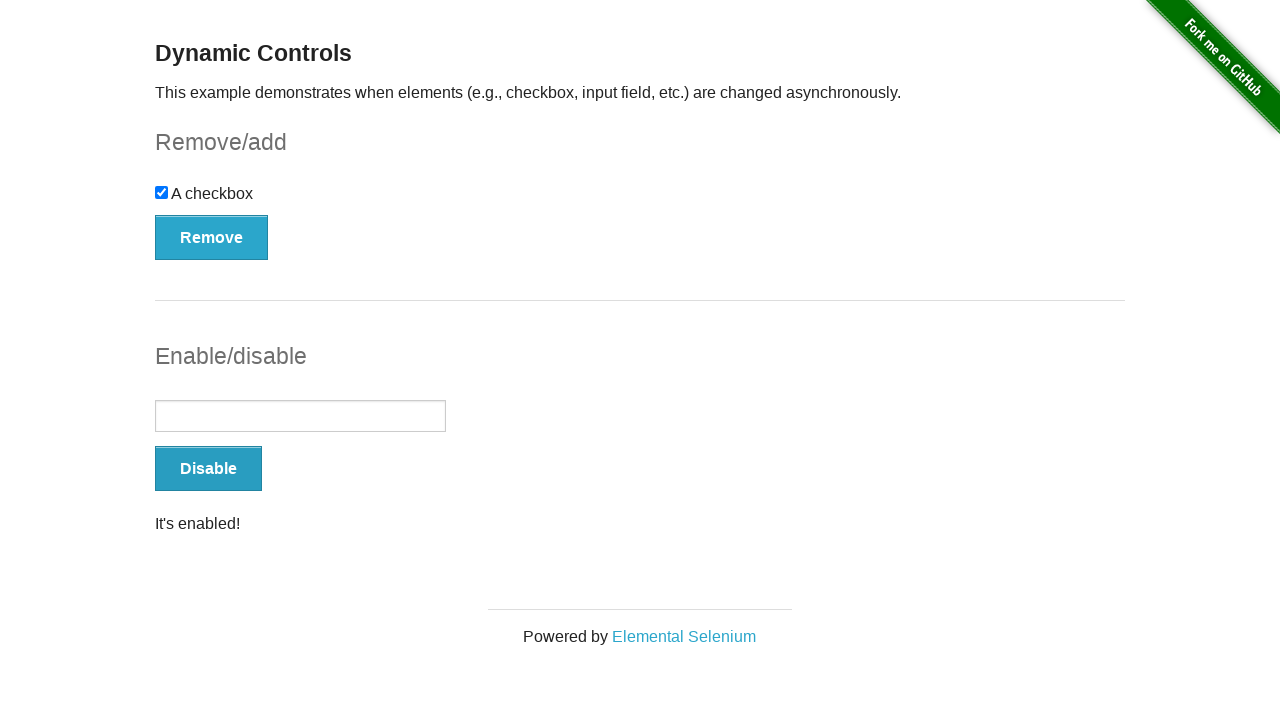

Typed 'This is the new text!' into the enabled input field on #input-example input
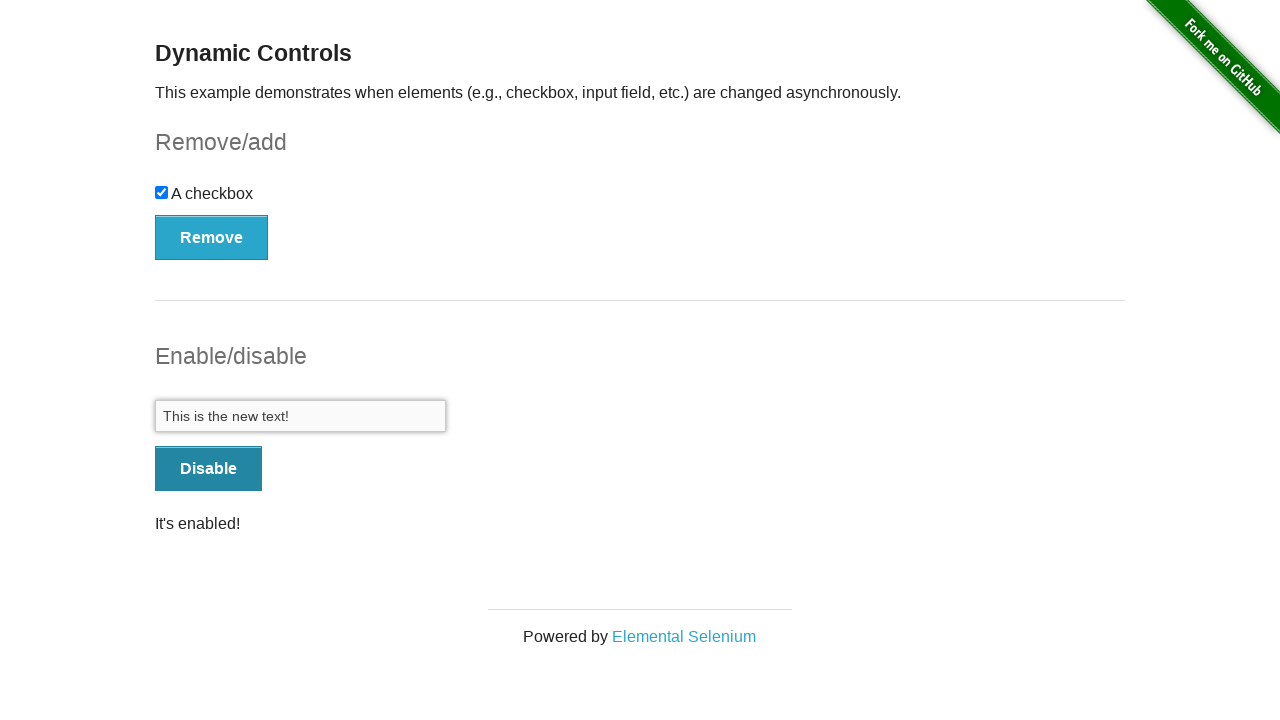

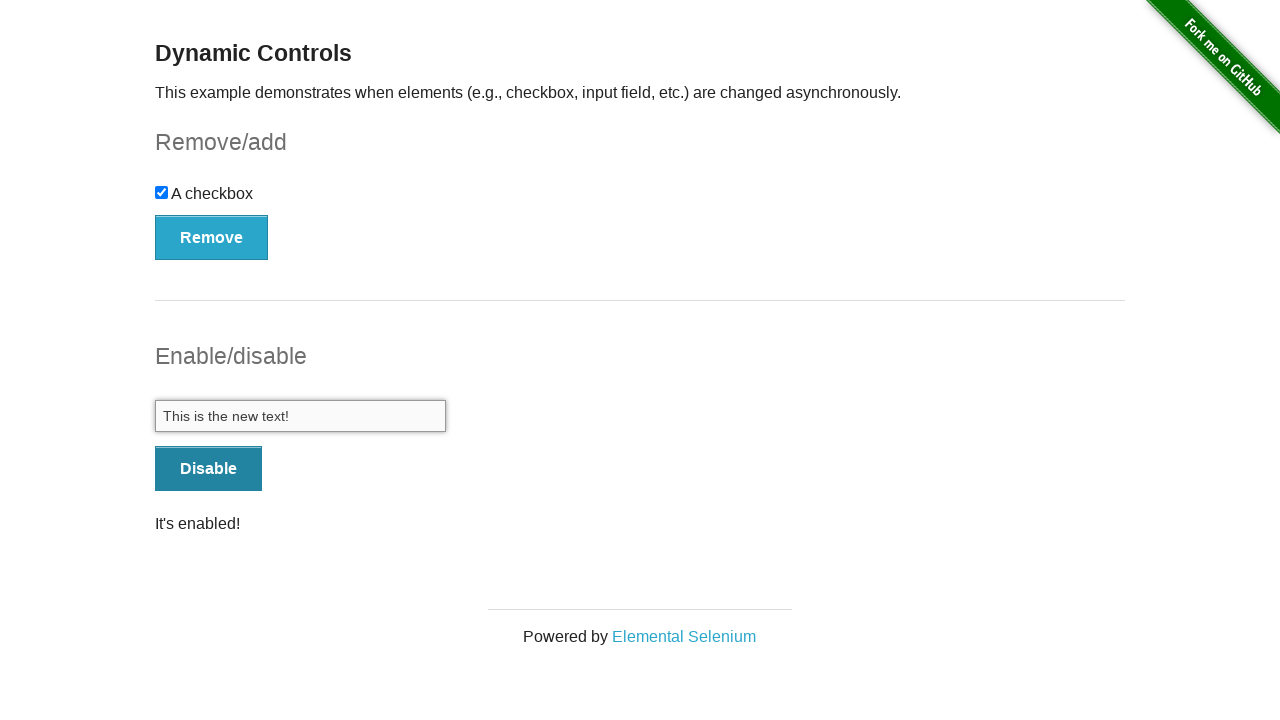